Tests iframe functionality by switching to an iframe containing a TinyMCE editor, verifying content is displayed, then switching back to the parent frame to verify the header text is visible.

Starting URL: https://practice.cydeo.com/iframe

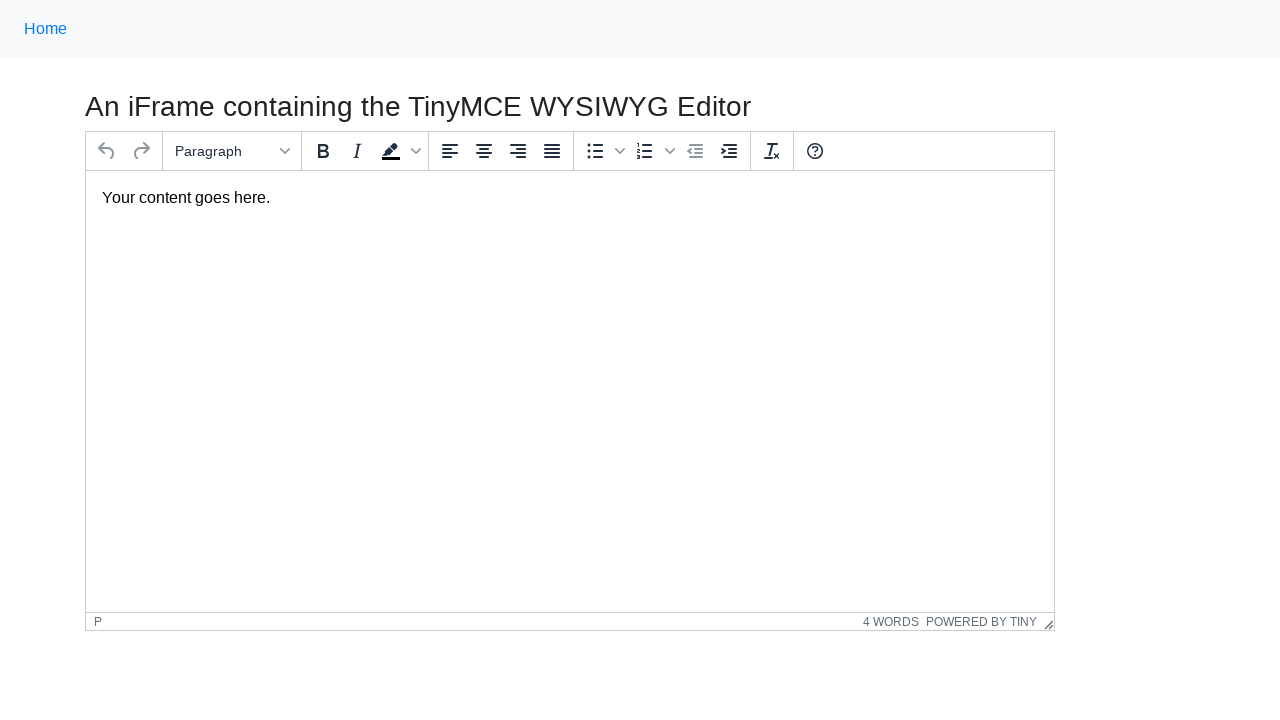

Navigated to iframe test page
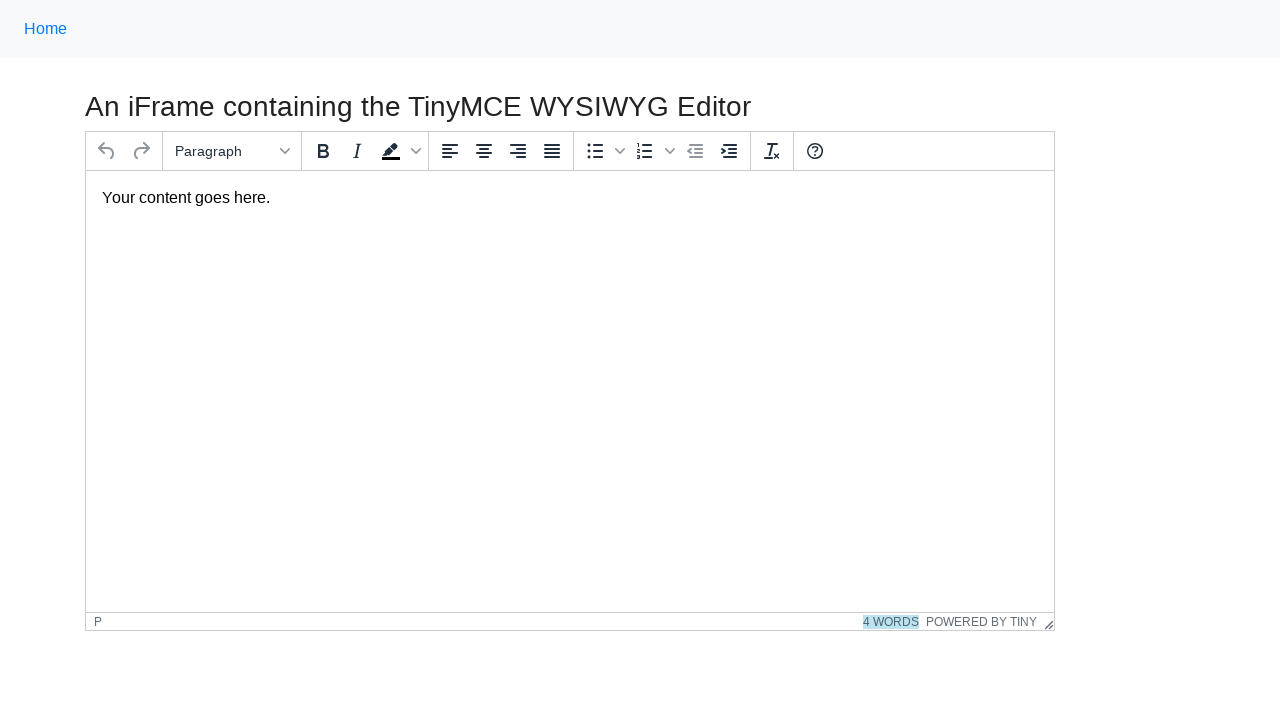

Located TinyMCE editor iframe
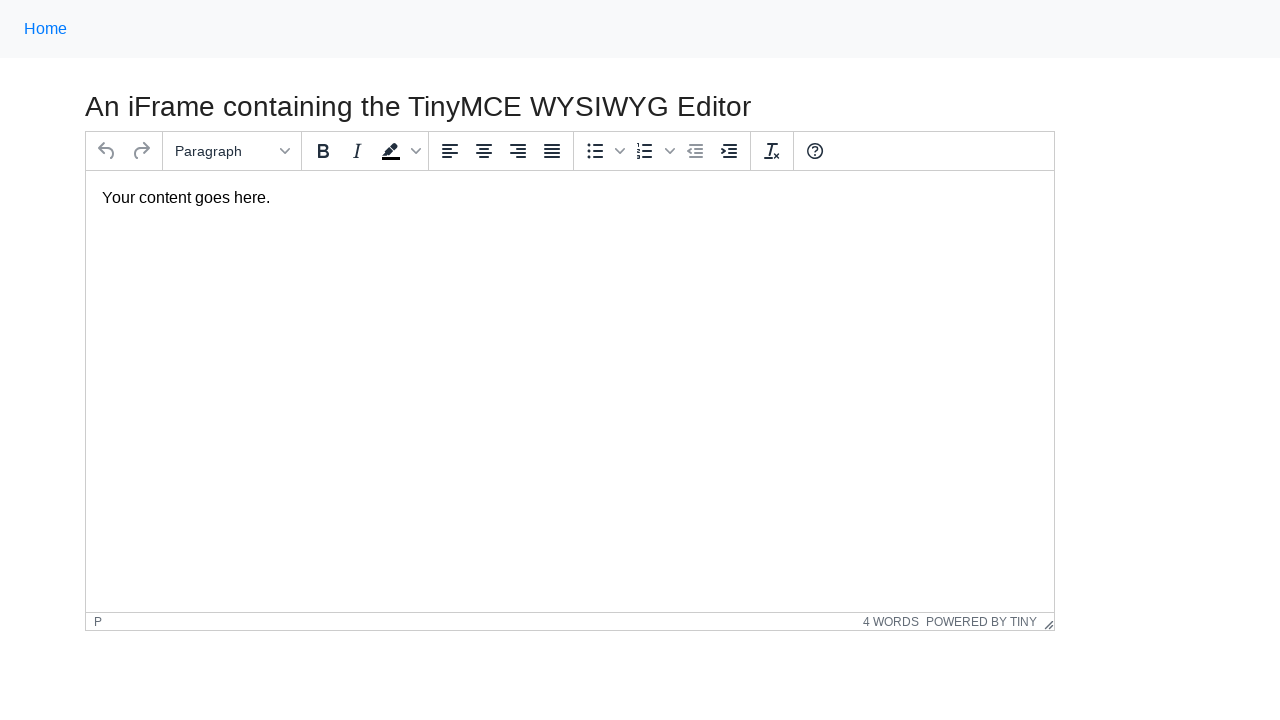

Verified paragraph content is visible inside iframe
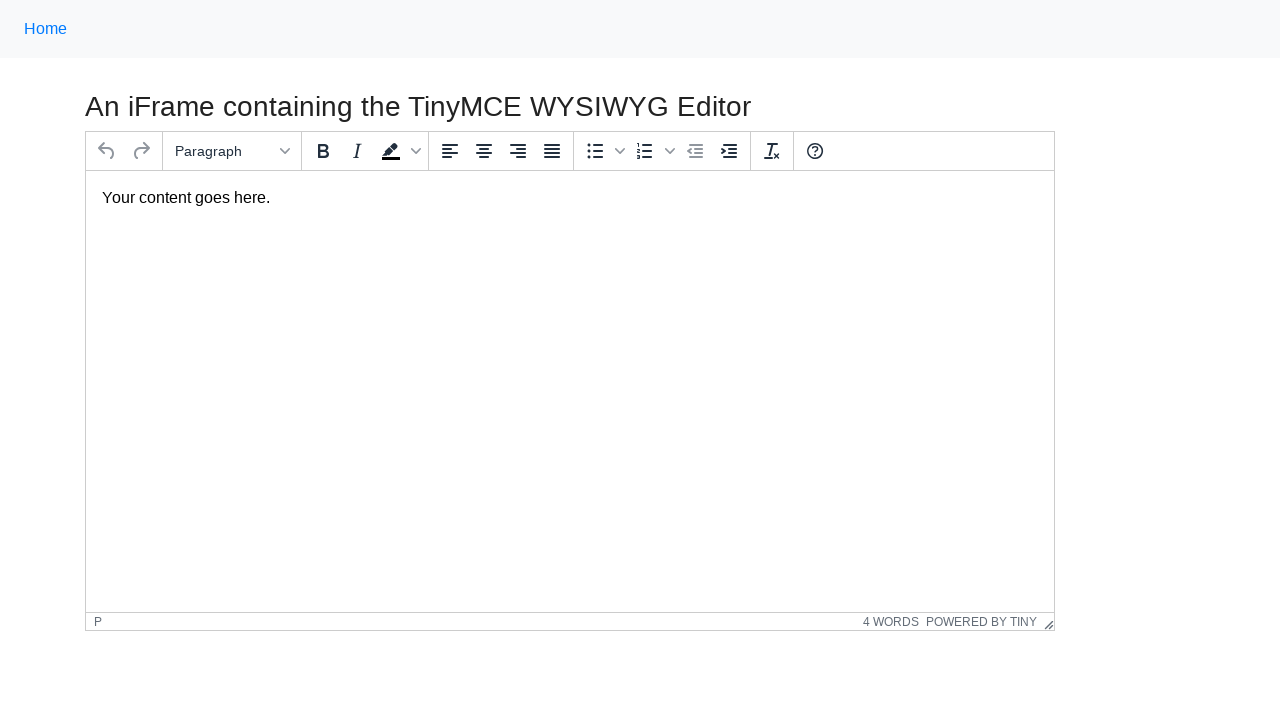

Verified header text is visible in main frame
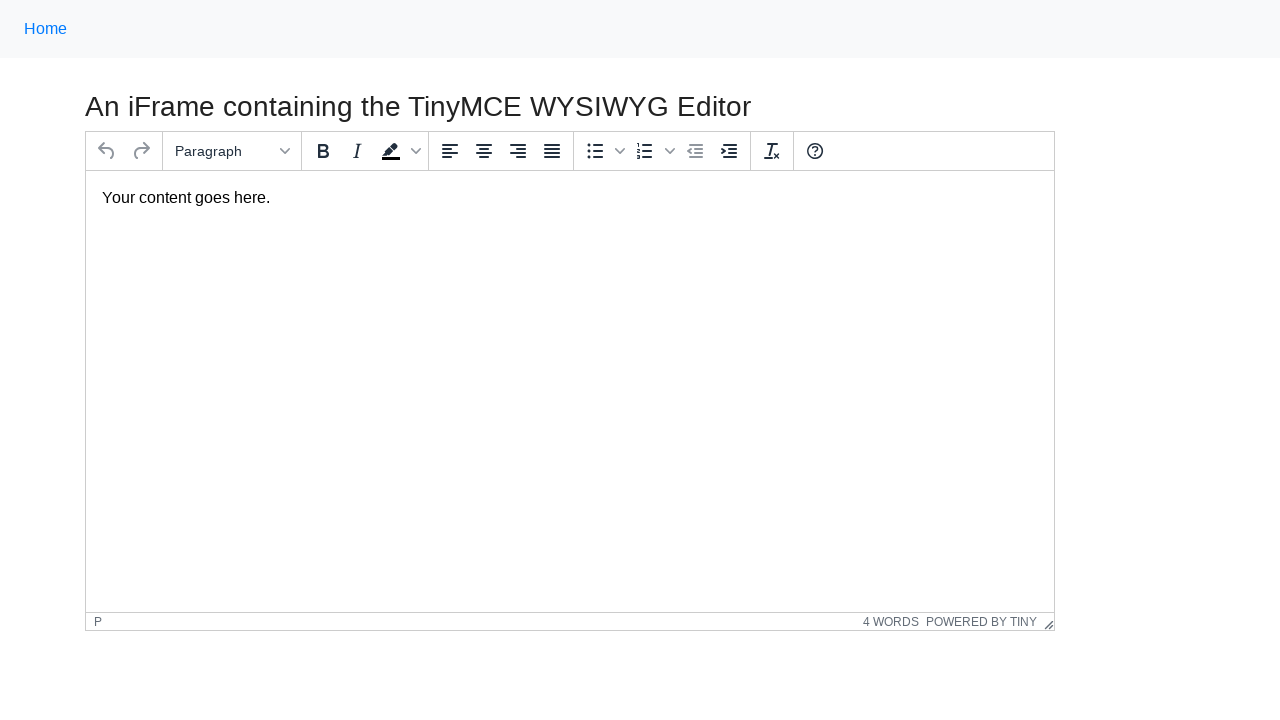

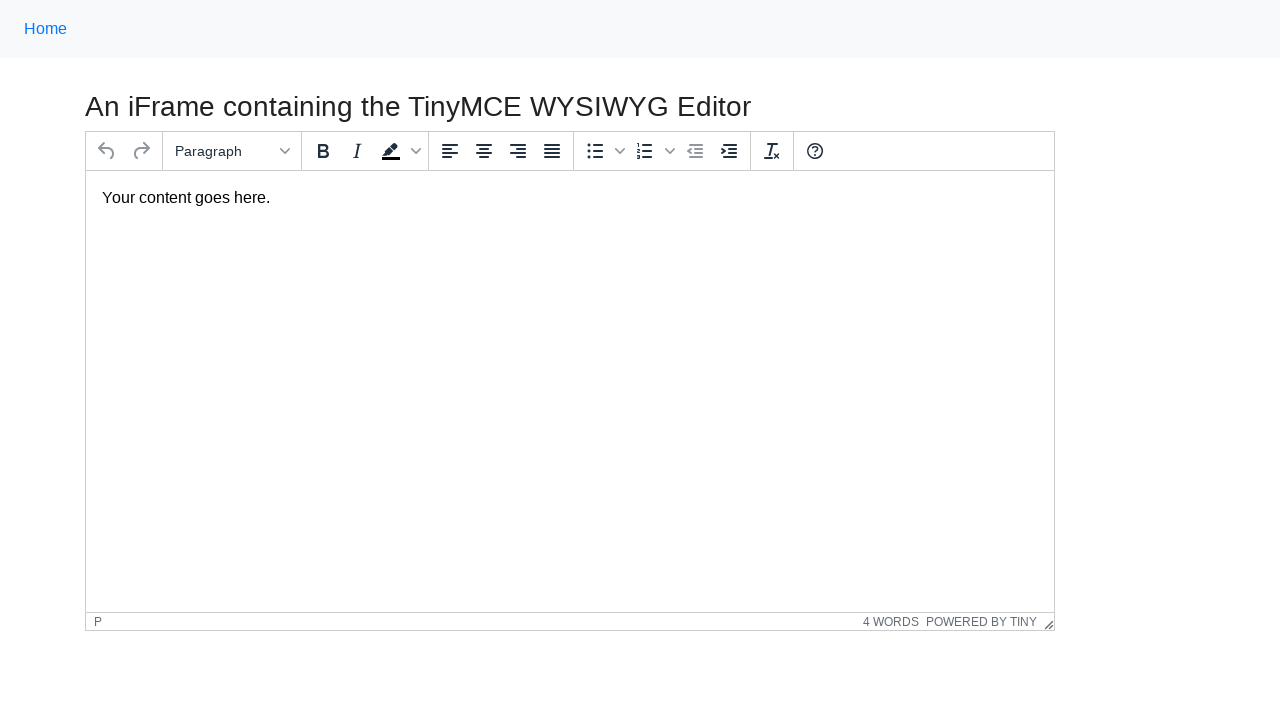